Tests dynamic controls by clicking the Remove button, verifying the "It's gone!" message appears, then clicking Add button and verifying "It's back!" message appears.

Starting URL: https://the-internet.herokuapp.com/dynamic_controls

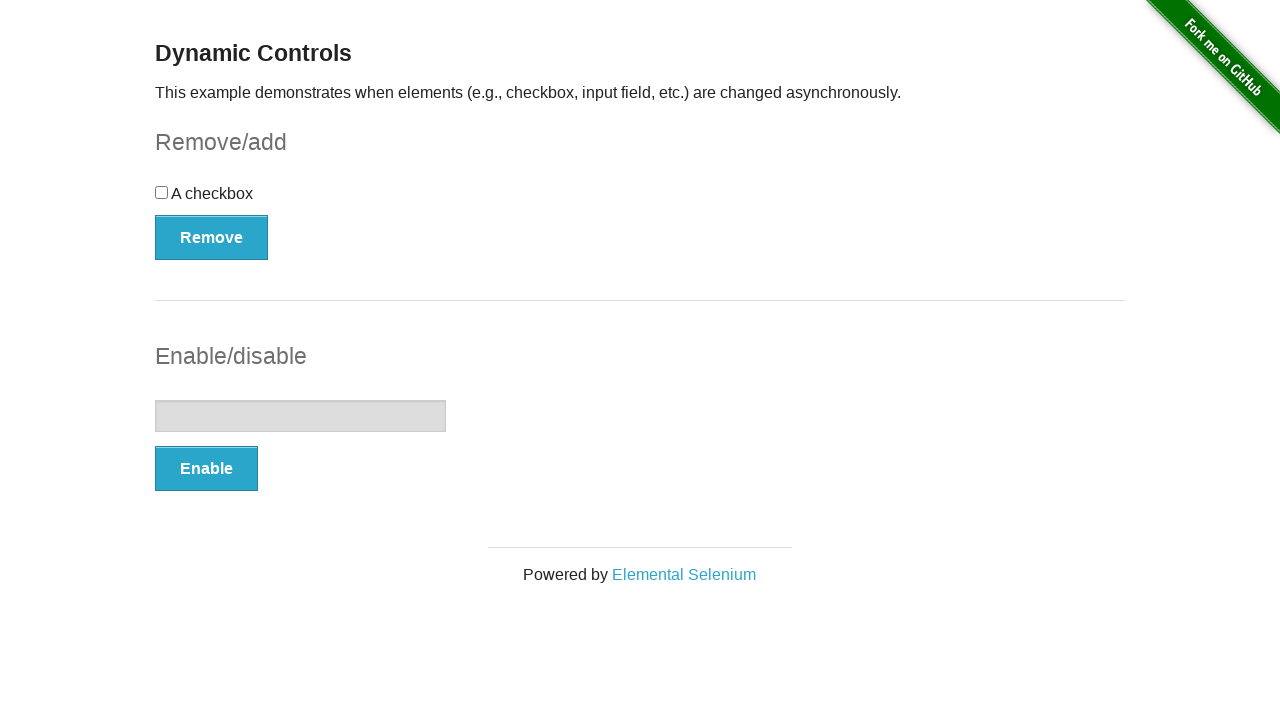

Clicked the Remove button at (212, 237) on (//button[@autocomplete='off'])[1]
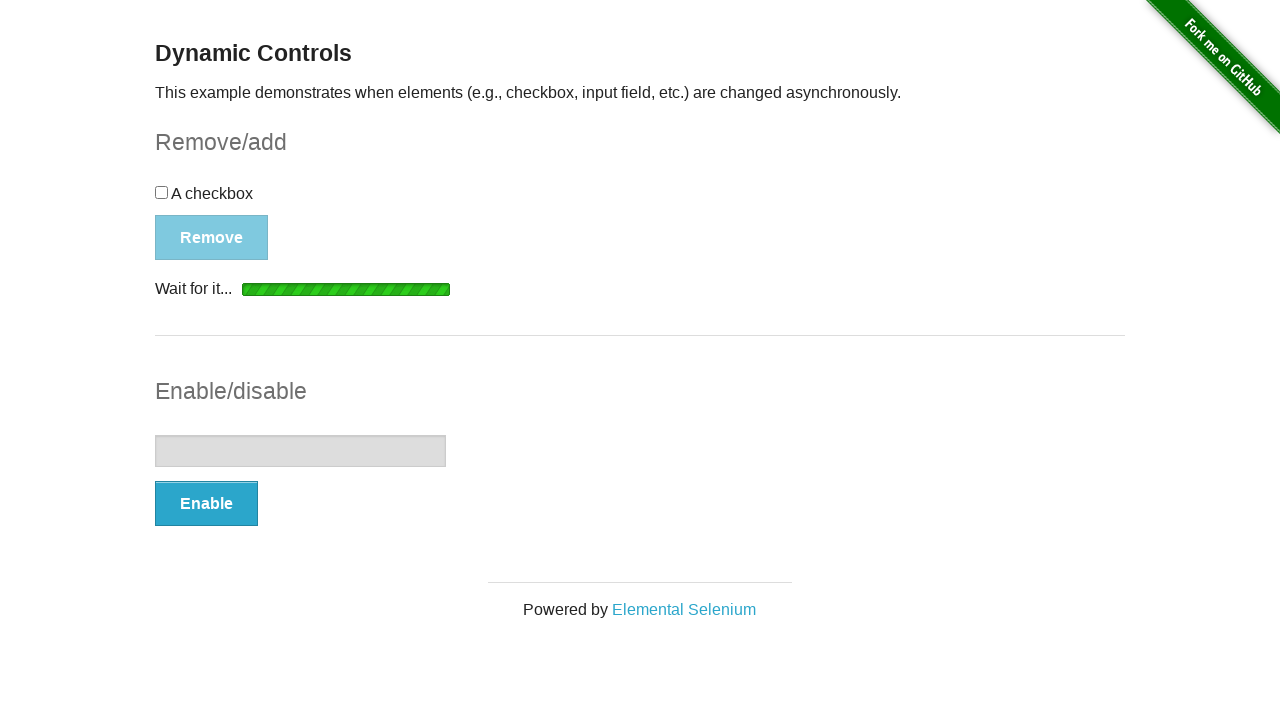

Waited for 'It's gone!' message to appear
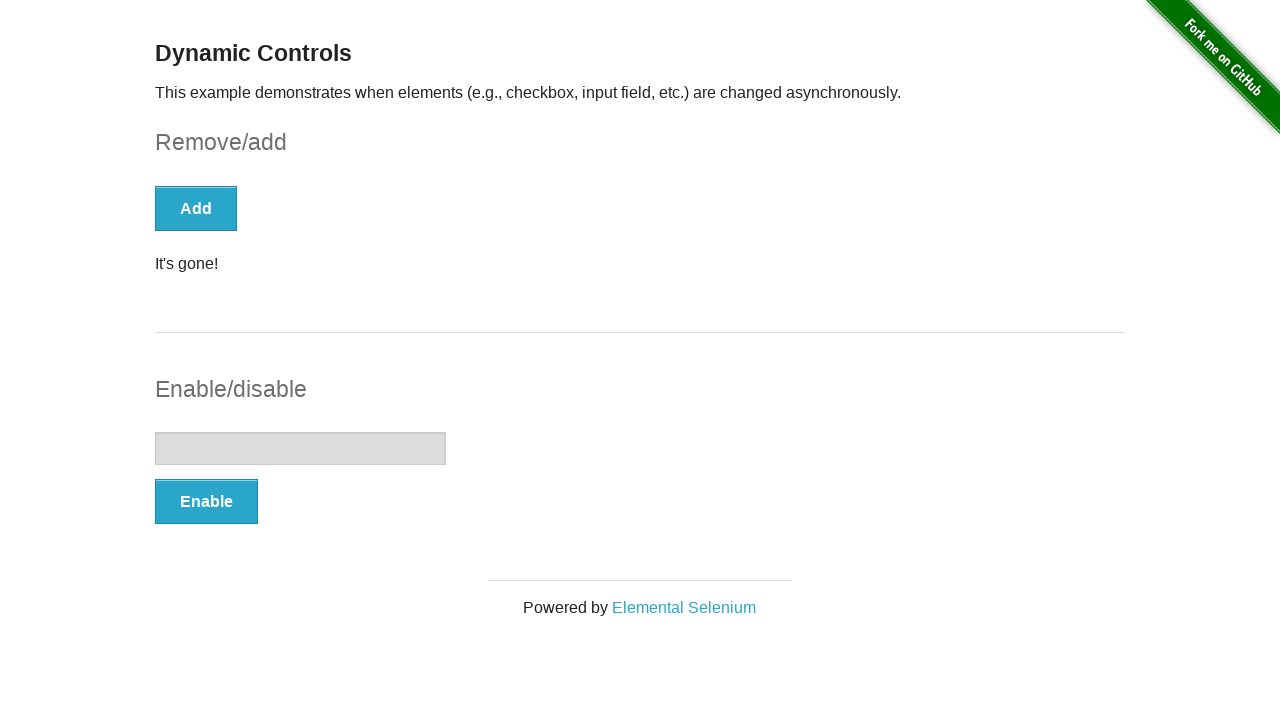

Retrieved message text content
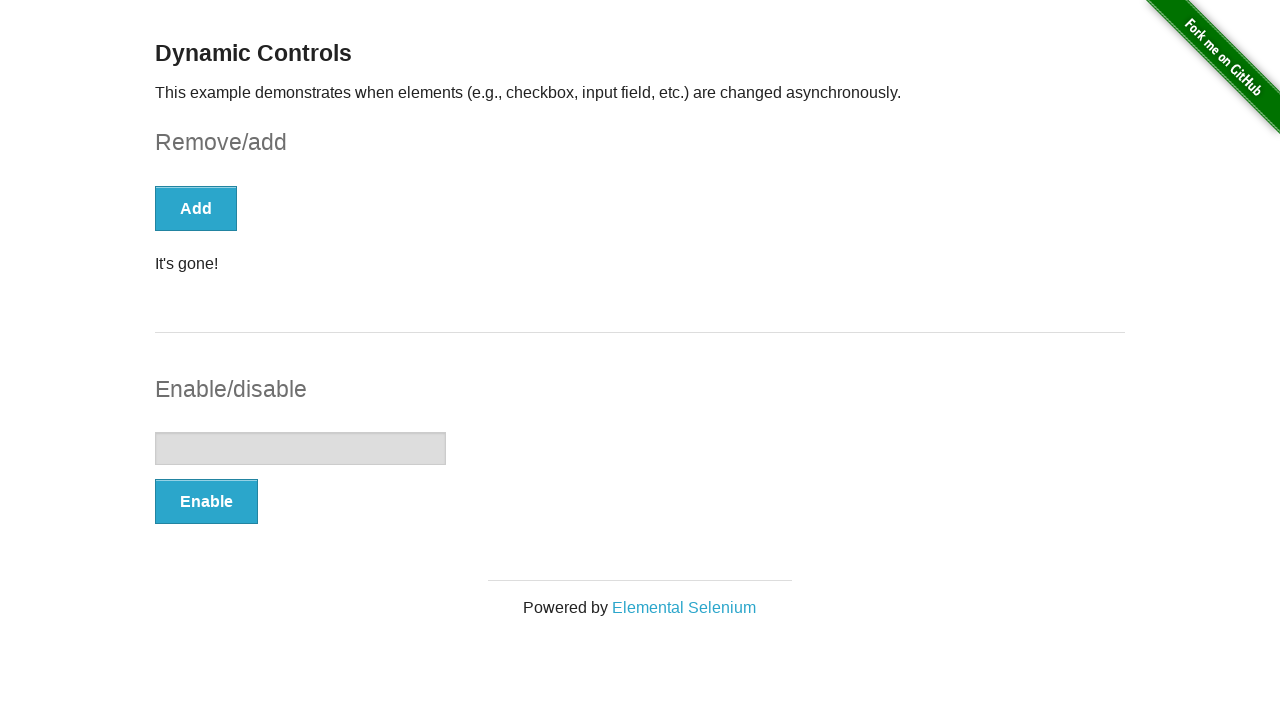

Verified message contains 'It's gone!'
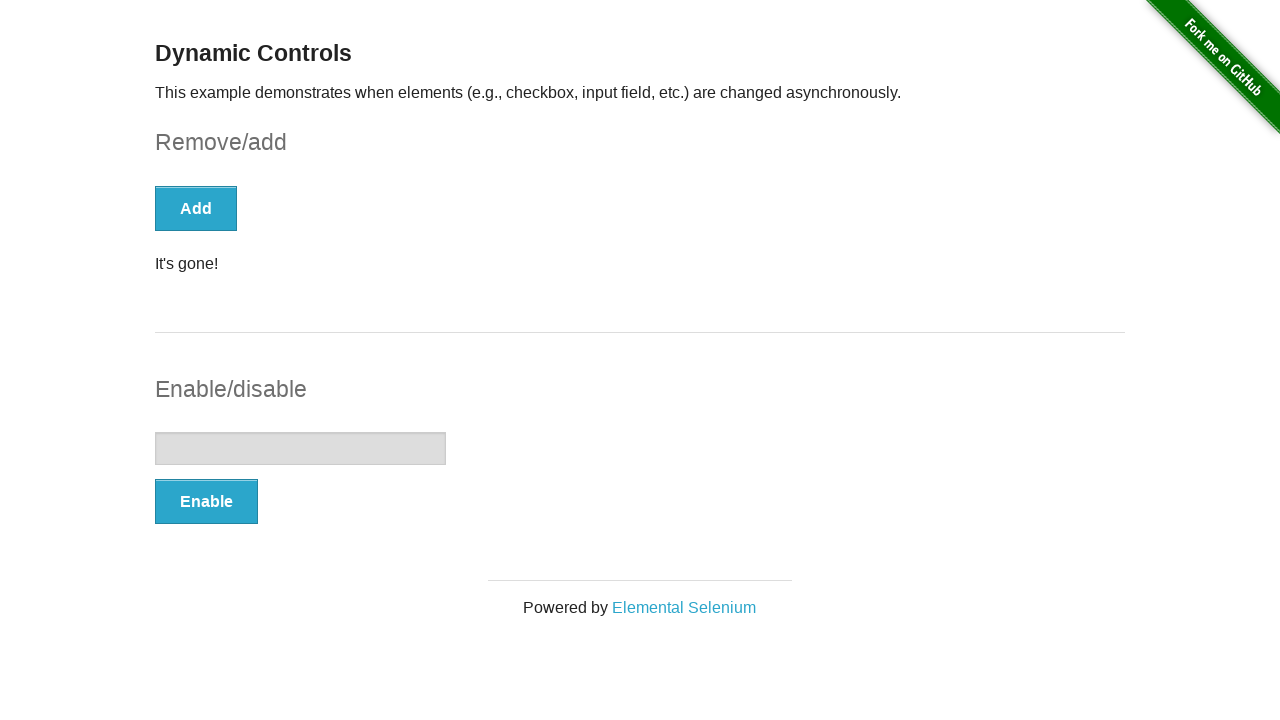

Clicked the Add button at (196, 208) on (//button[@autocomplete='off'])[1]
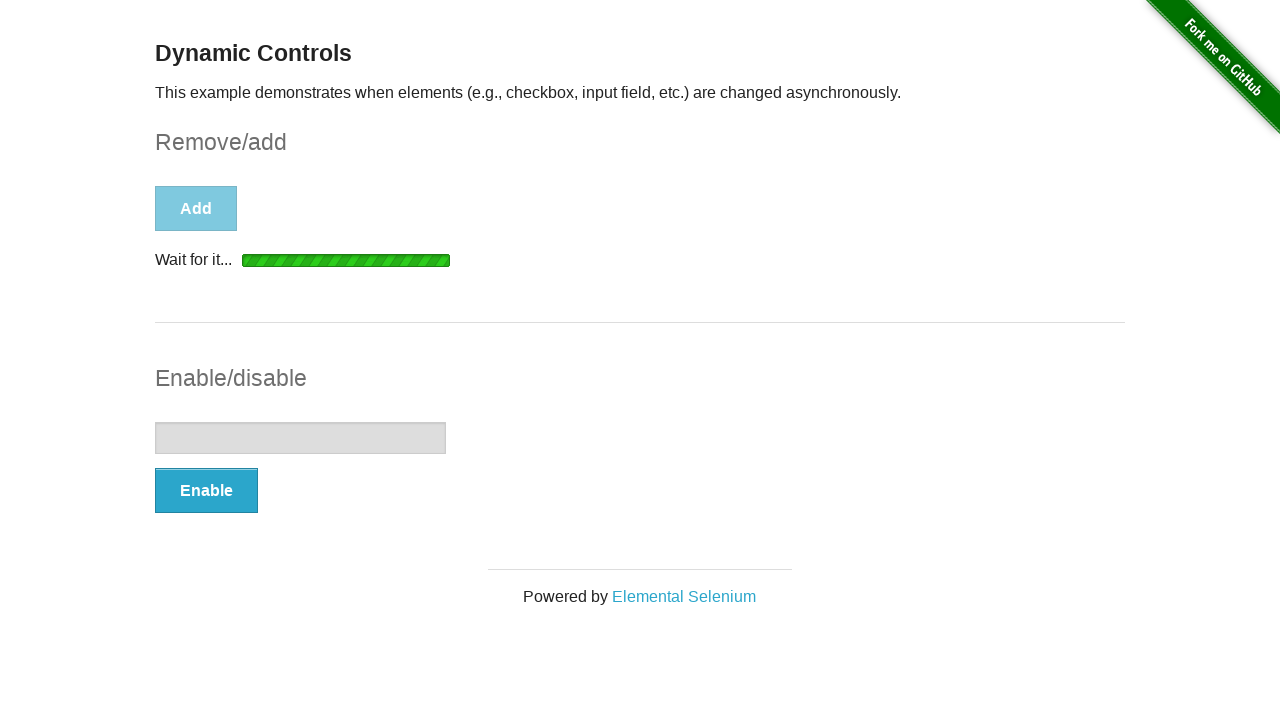

Waited for 'It's back!' message to appear
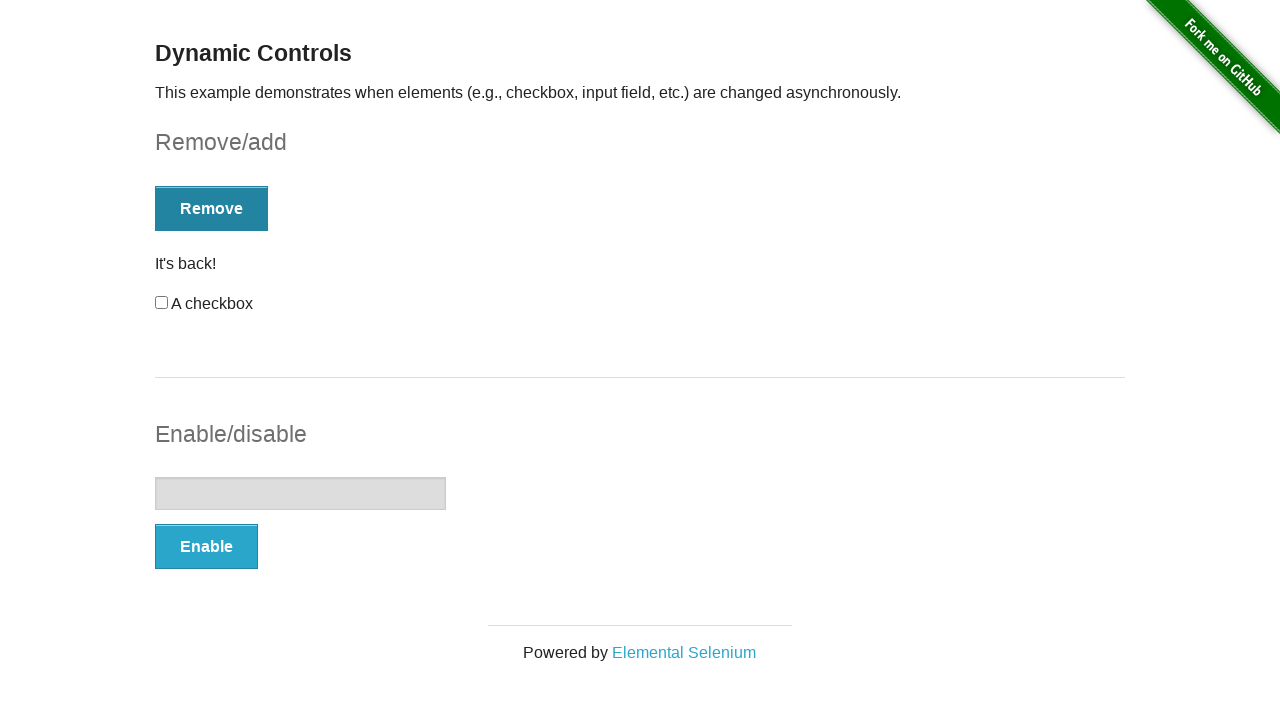

Retrieved updated message text content
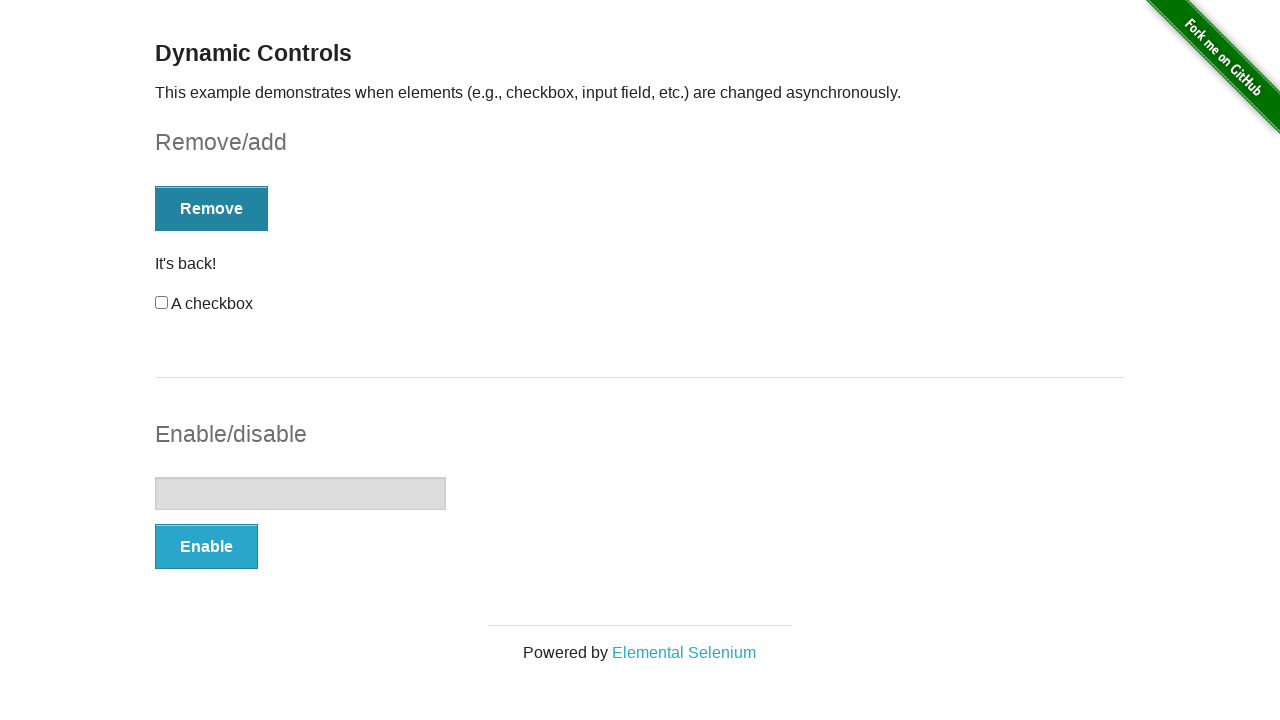

Verified message contains 'It's back!'
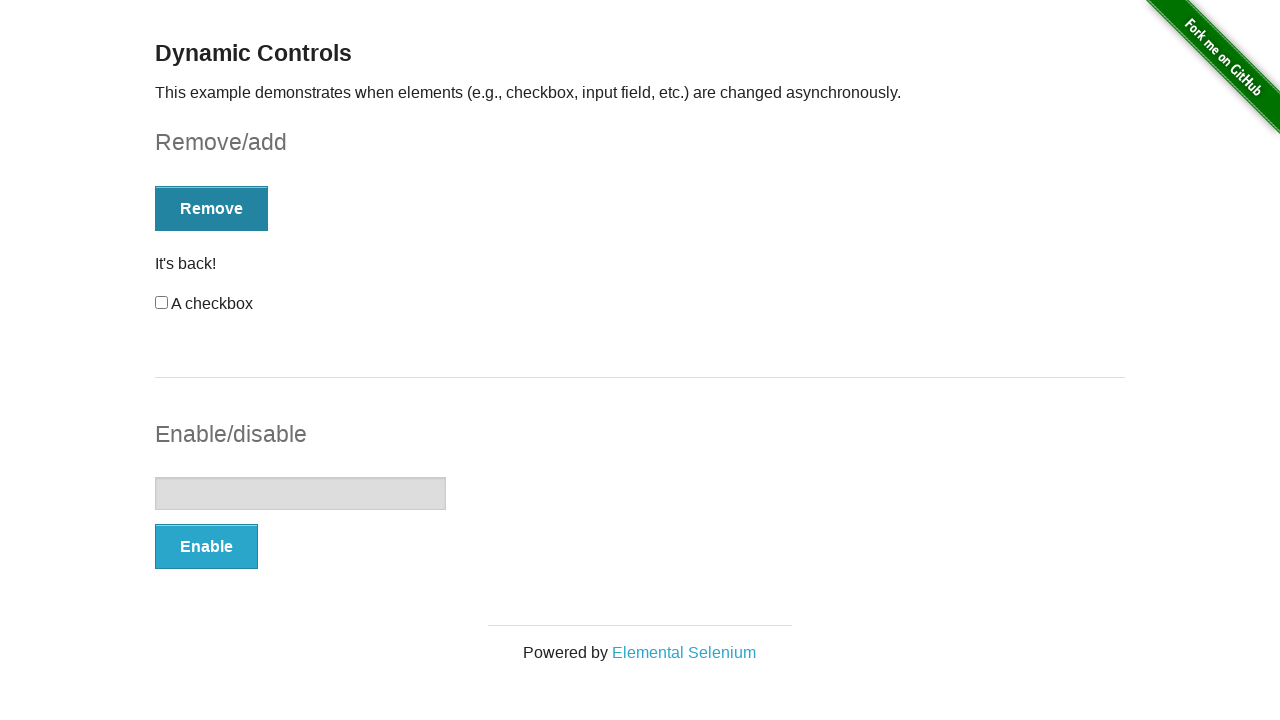

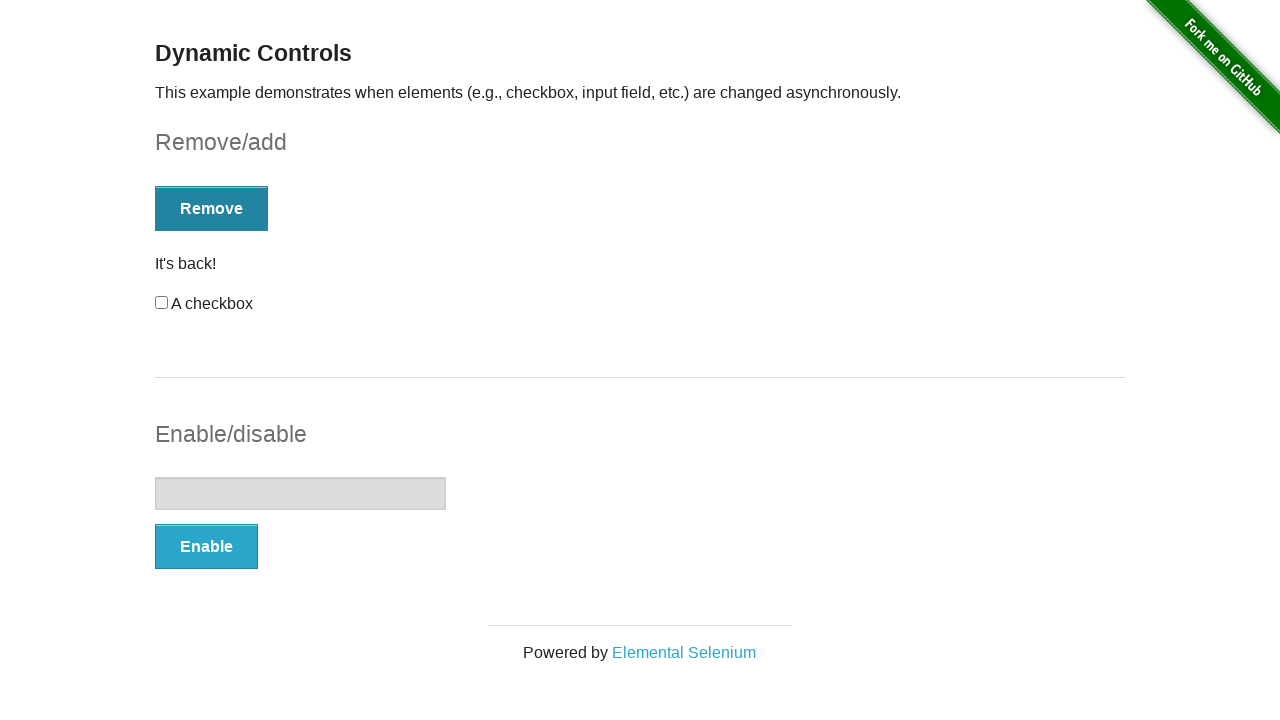